Navigates to Programiz SQL online compiler page and verifies the page loads by checking the title

Starting URL: https://www.programiz.com/sql/online-compiler/

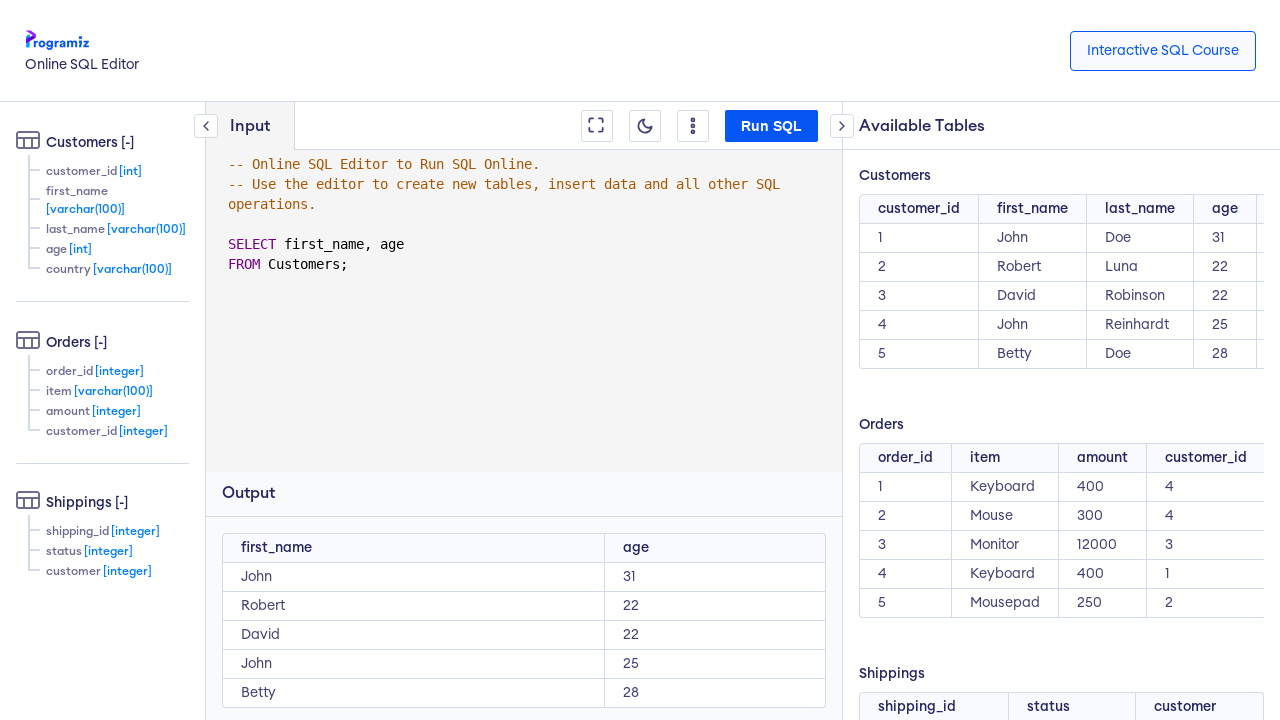

Waited for page to reach domcontentloaded state
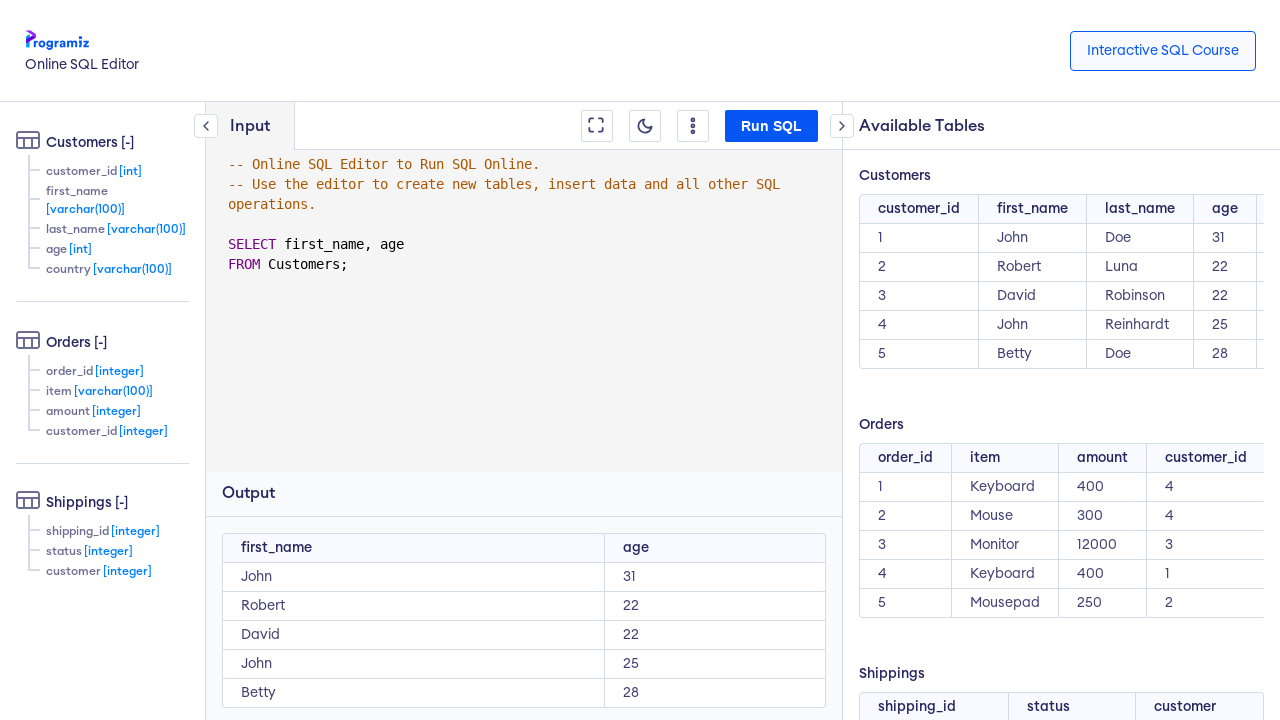

Retrieved page title: Online SQL Editor
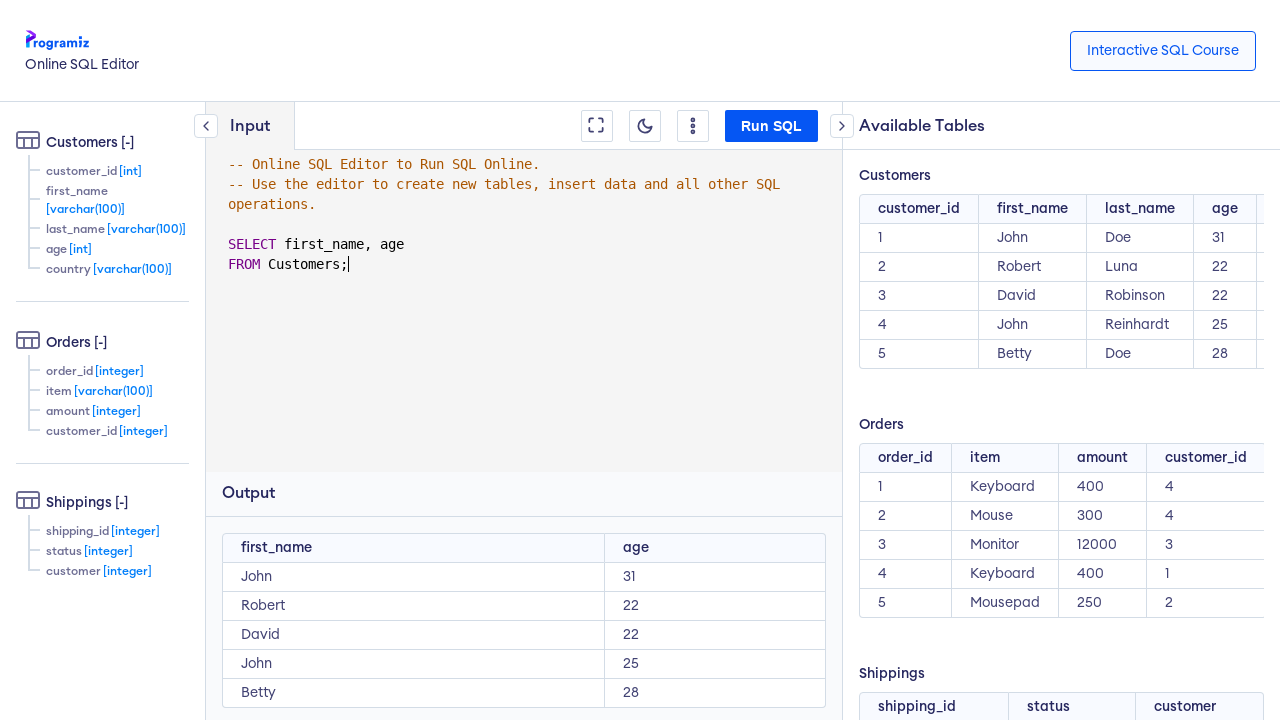

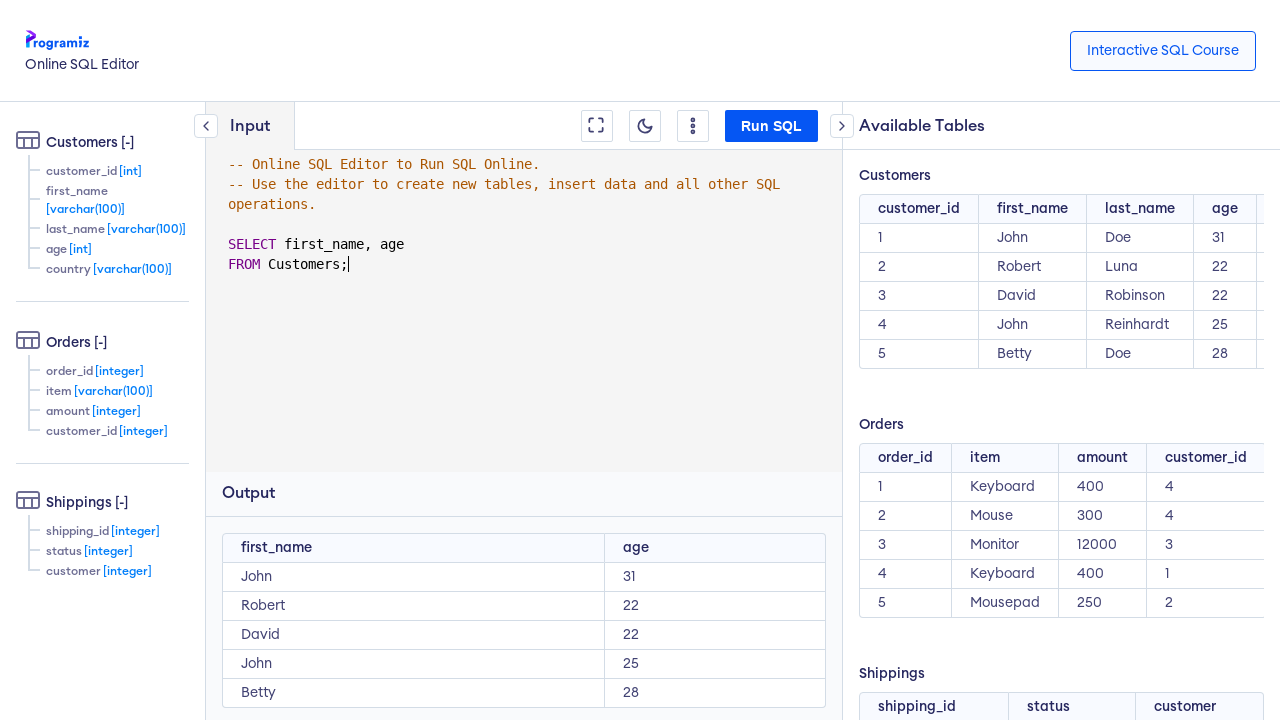